Navigates to the TYPO3 website and verifies that the page title contains "TYPO3"

Starting URL: http://typo3.org/

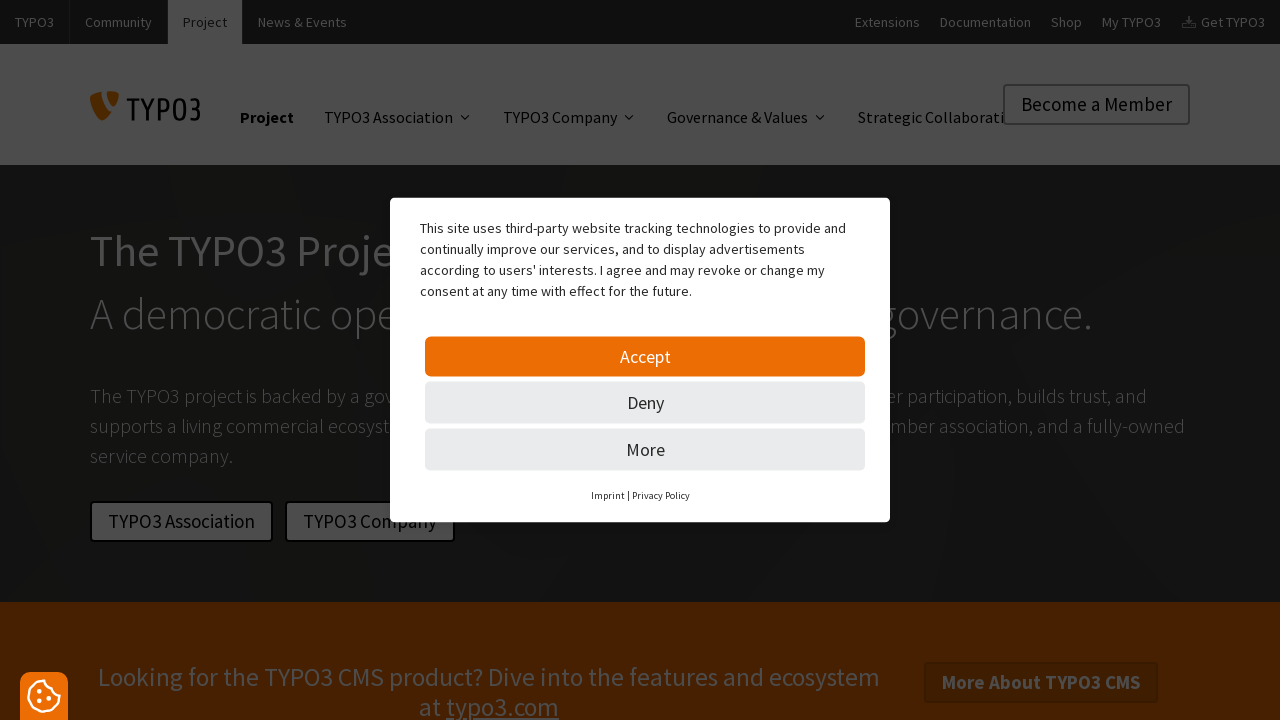

Navigated to http://typo3.org/
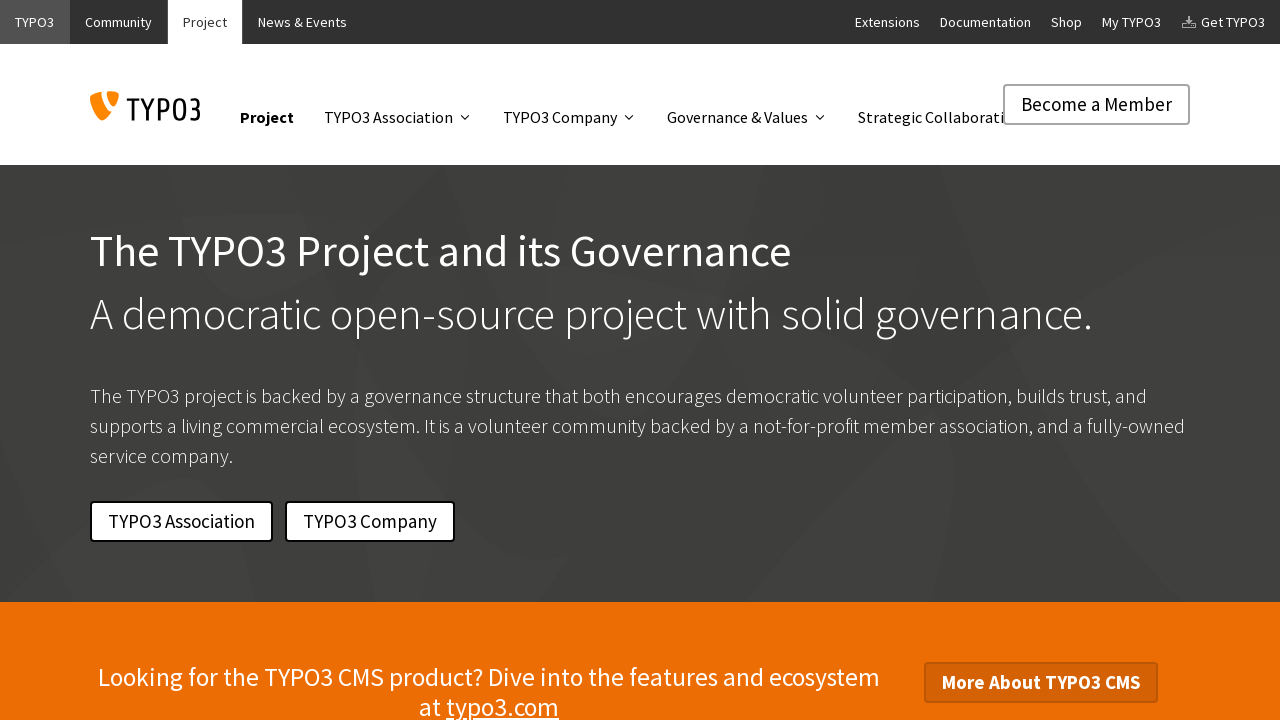

Page loaded and DOM content fully rendered
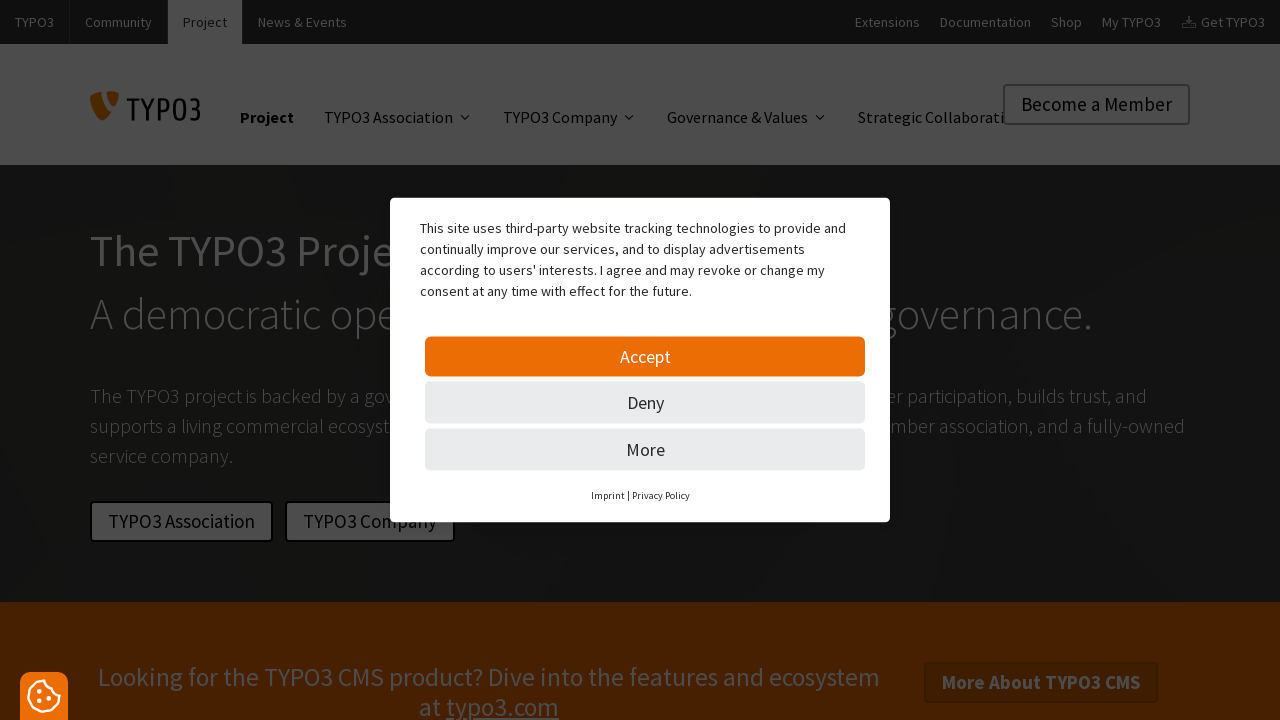

Verified page title contains 'TYPO3': 'TYPO3 Project and Governance — Democratic Open Source - TYPO3 Association'
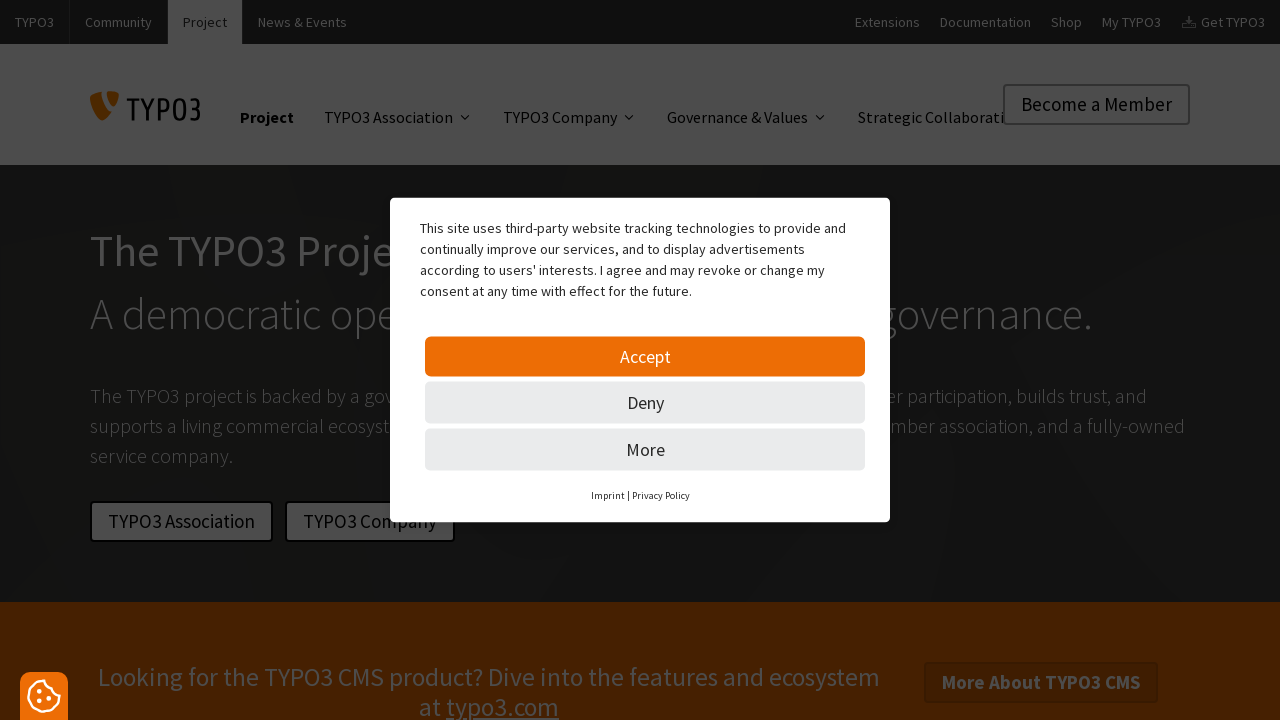

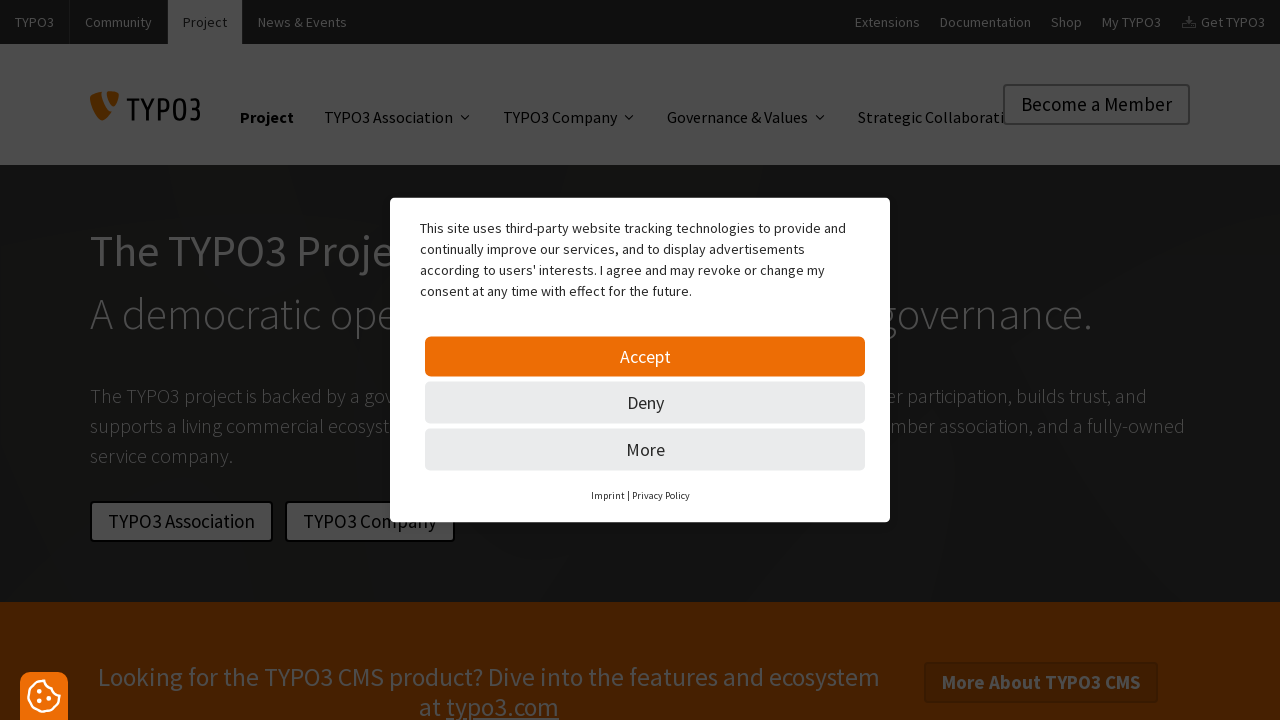